Tests that the Clear completed button displays correct text when items are completed

Starting URL: https://demo.playwright.dev/todomvc

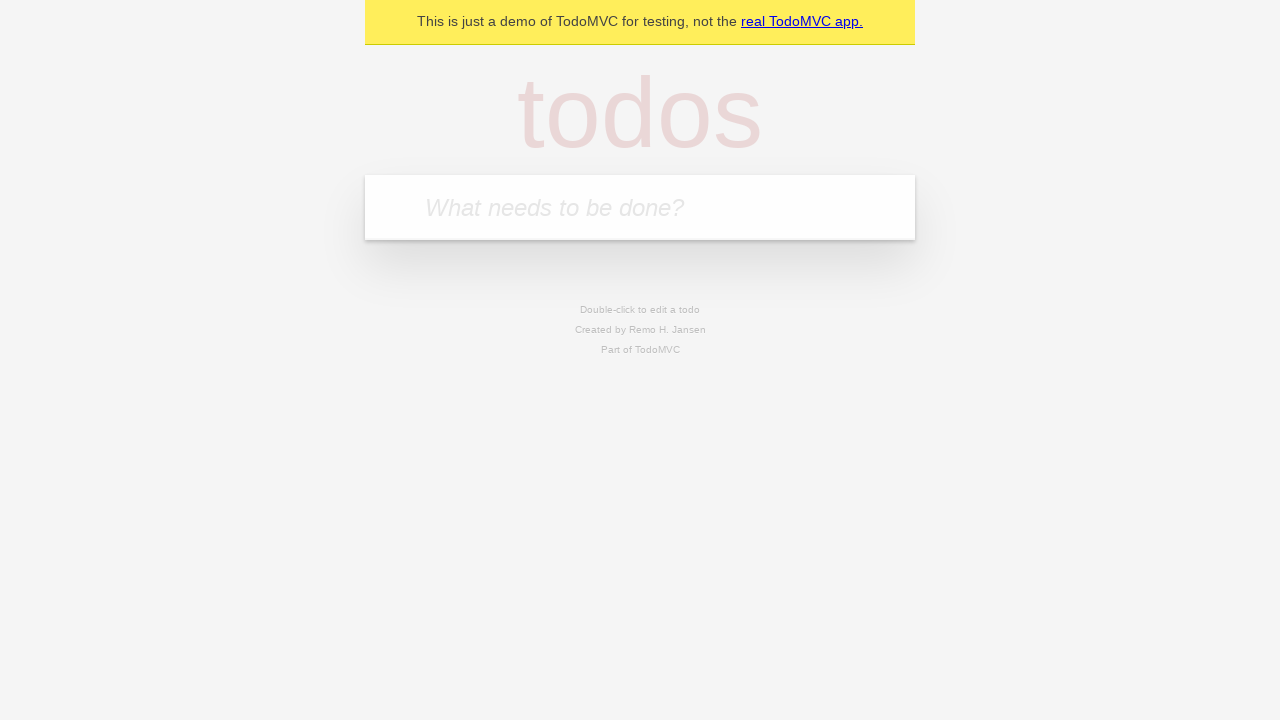

Filled todo input with 'buy some cheese' on internal:attr=[placeholder="What needs to be done?"i]
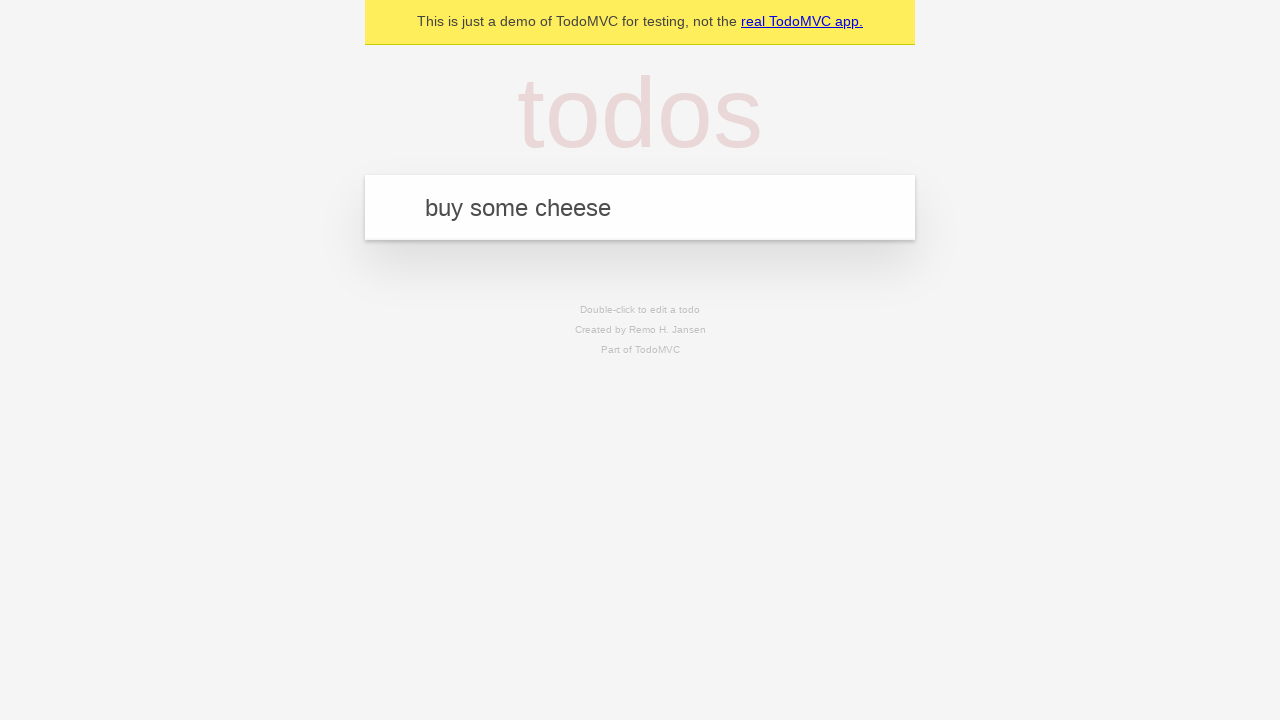

Pressed Enter to create first todo on internal:attr=[placeholder="What needs to be done?"i]
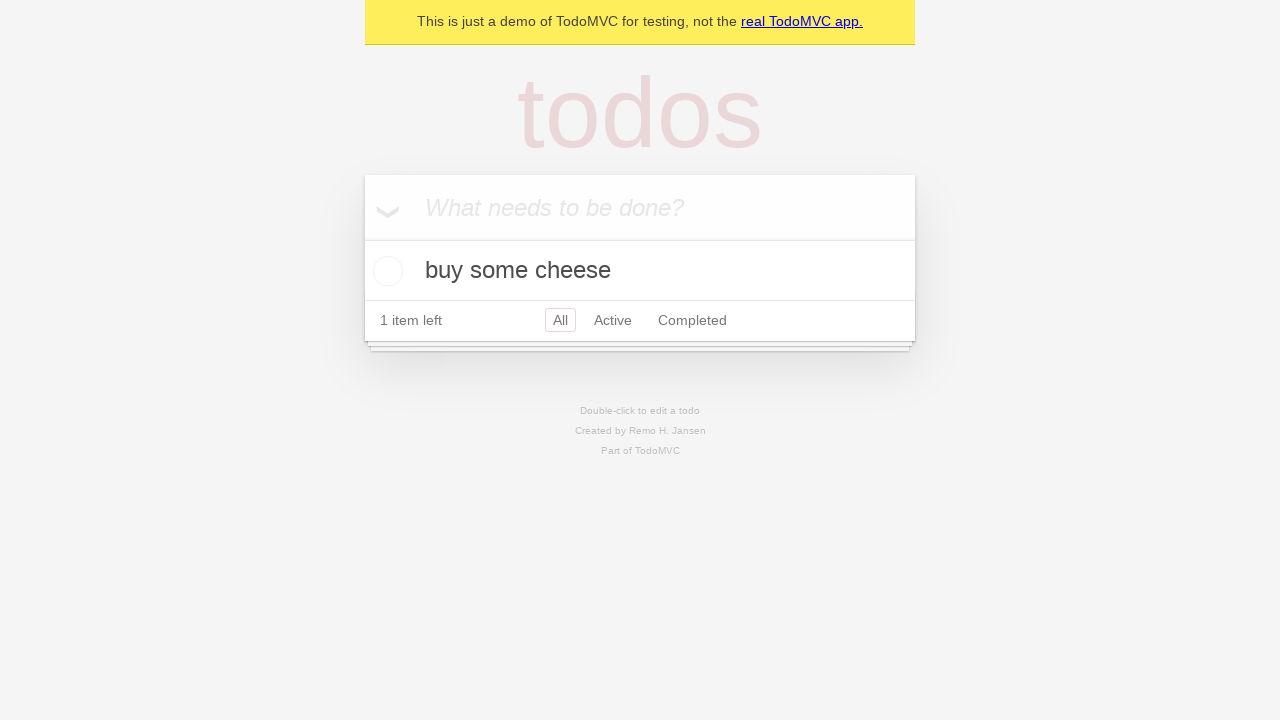

Filled todo input with 'feed the cat' on internal:attr=[placeholder="What needs to be done?"i]
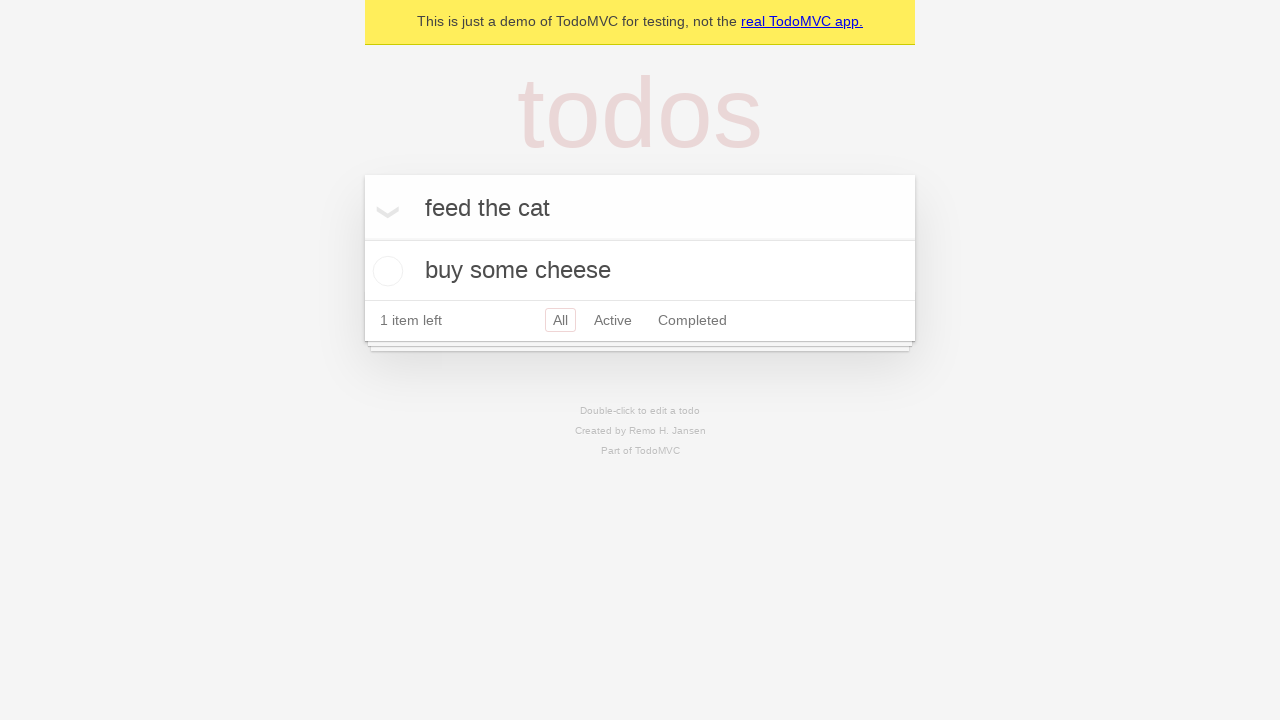

Pressed Enter to create second todo on internal:attr=[placeholder="What needs to be done?"i]
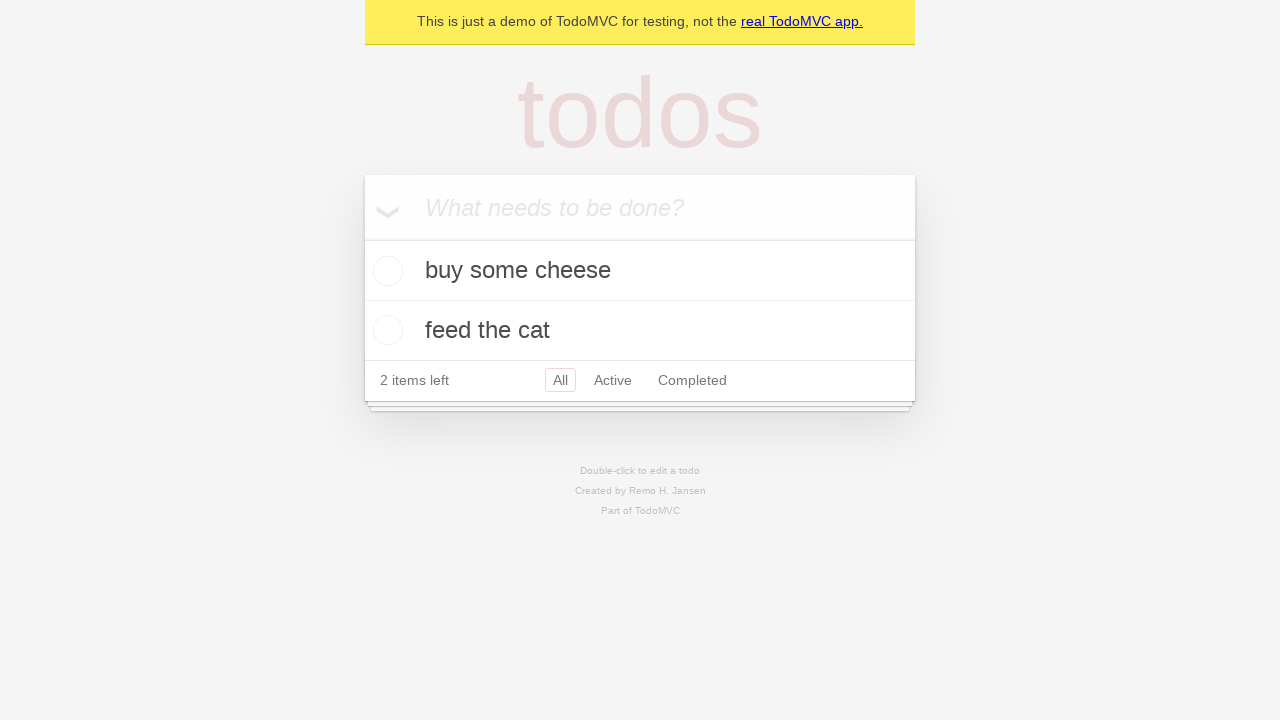

Filled todo input with 'book a doctors appointment' on internal:attr=[placeholder="What needs to be done?"i]
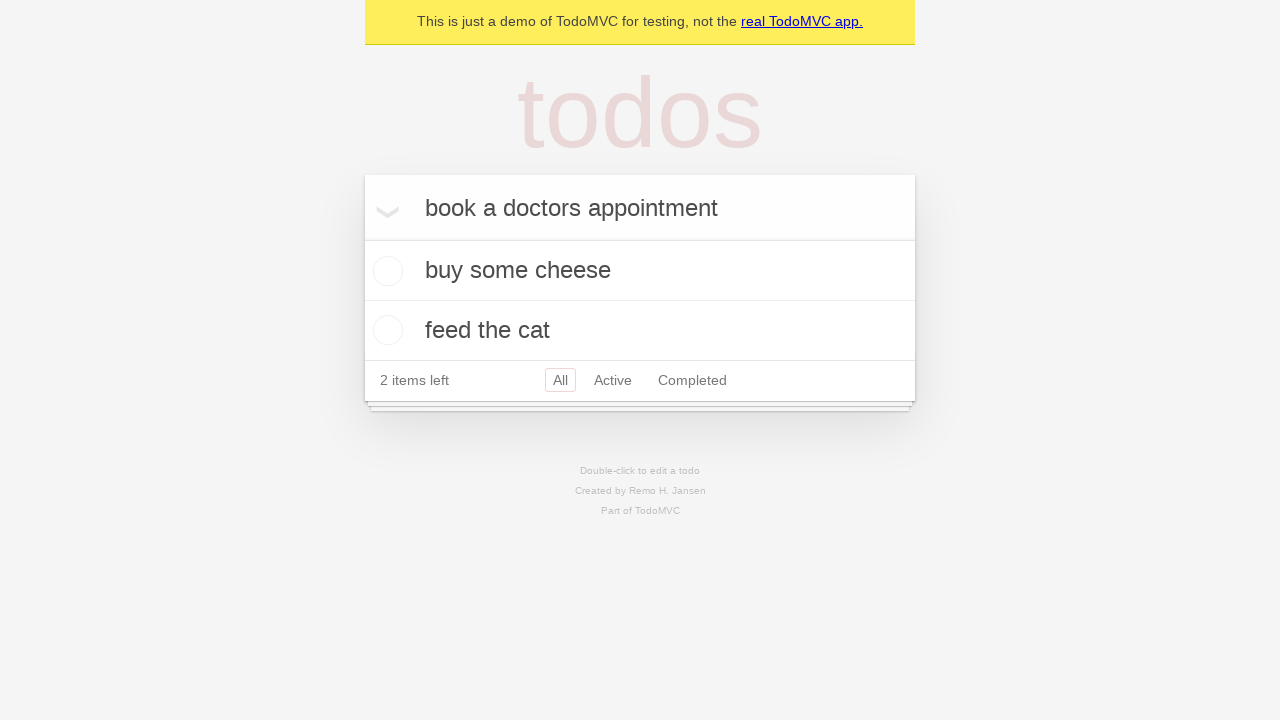

Pressed Enter to create third todo on internal:attr=[placeholder="What needs to be done?"i]
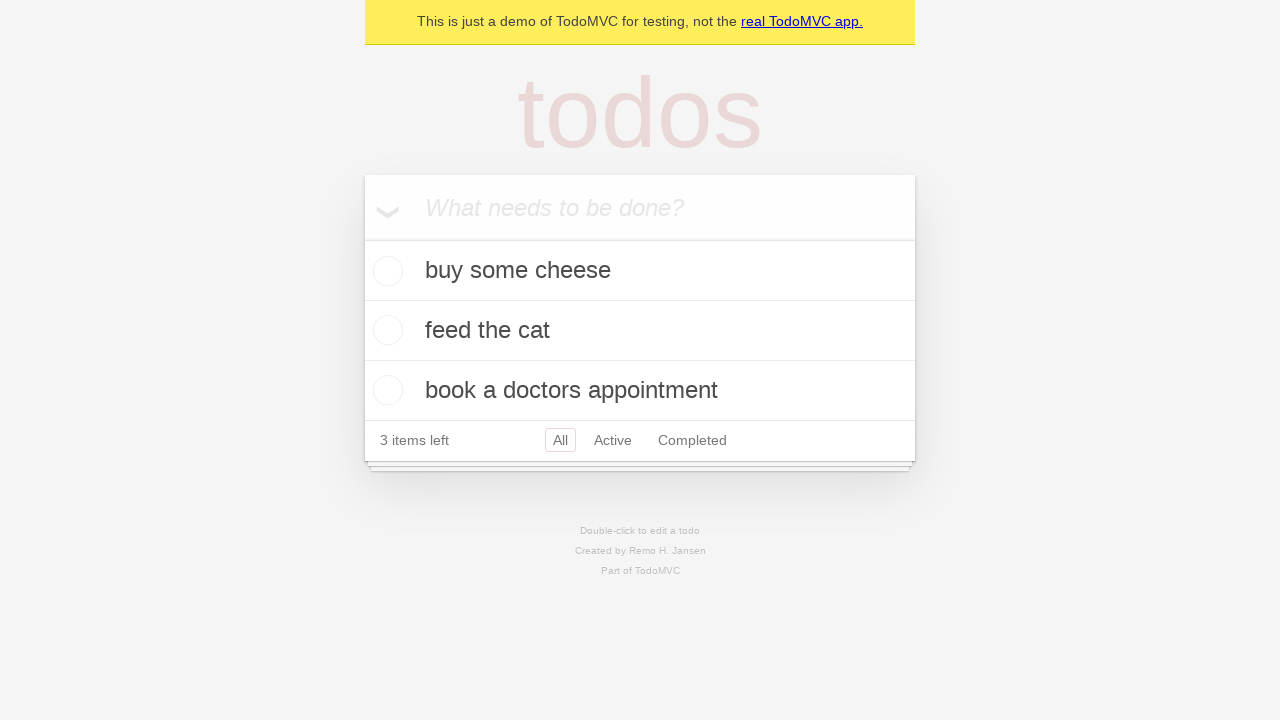

Checked the first todo item as completed at (385, 271) on .todo-list li .toggle >> nth=0
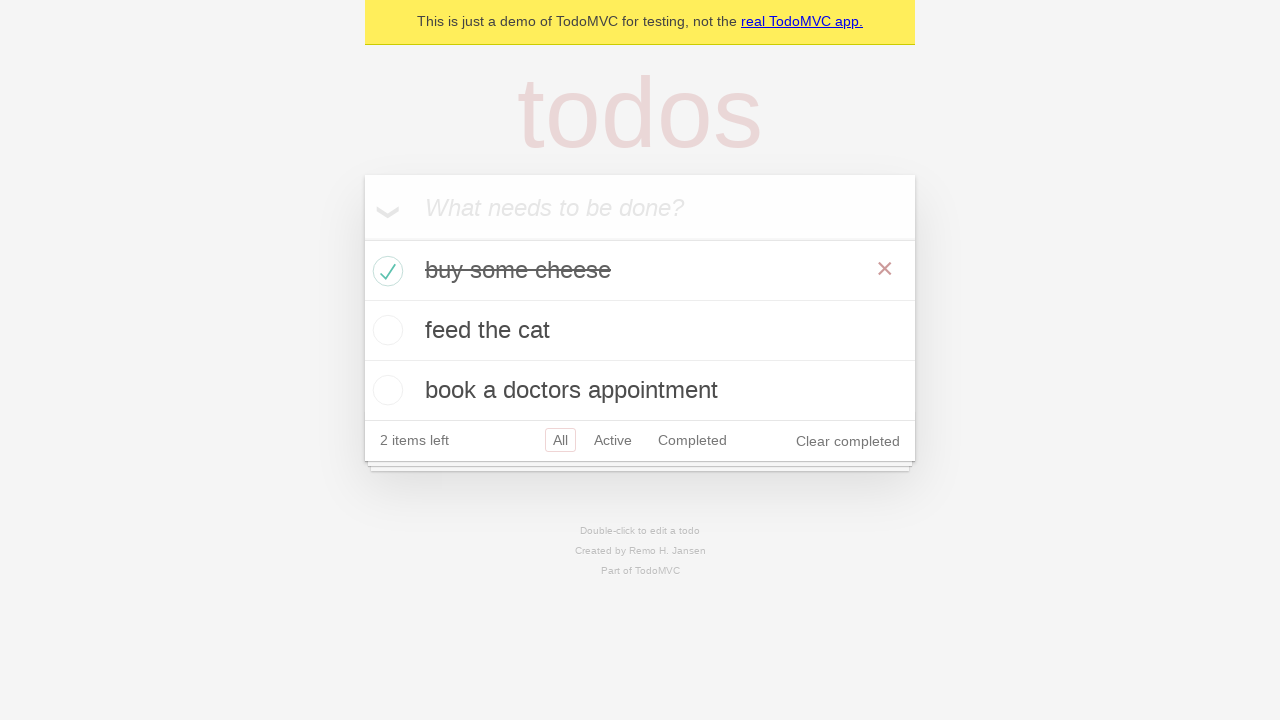

Verified 'Clear completed' button is displayed
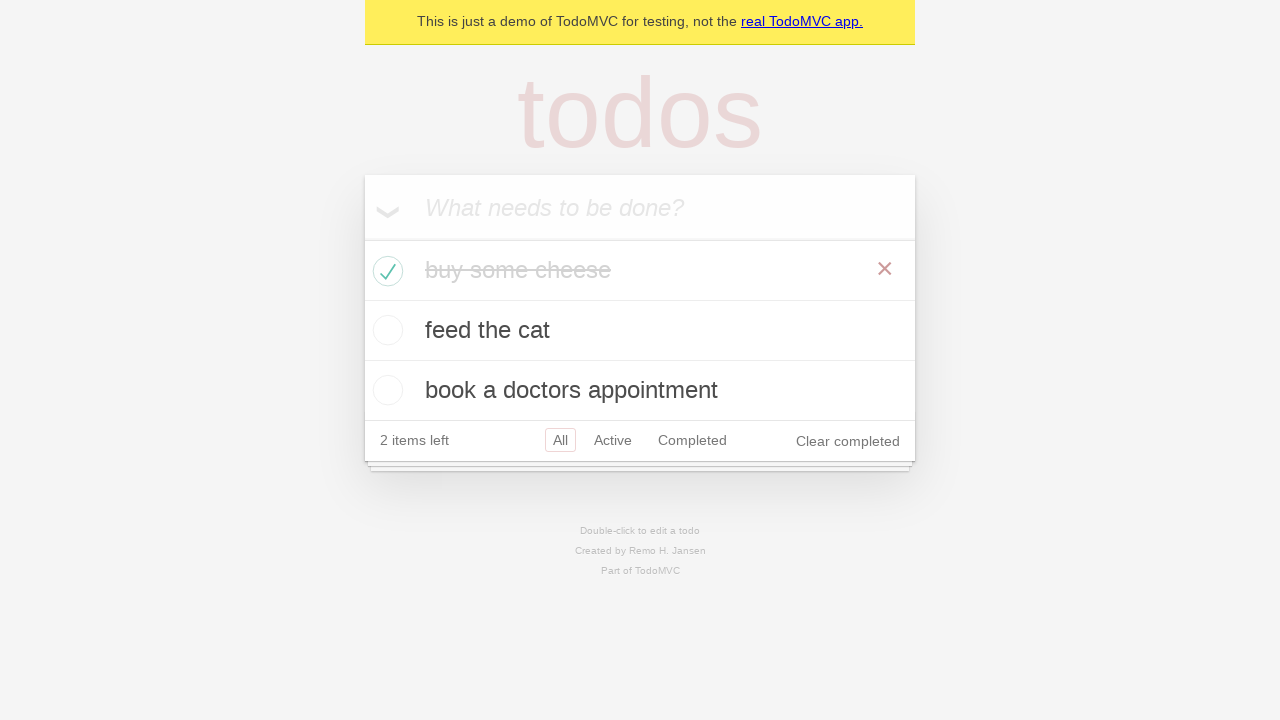

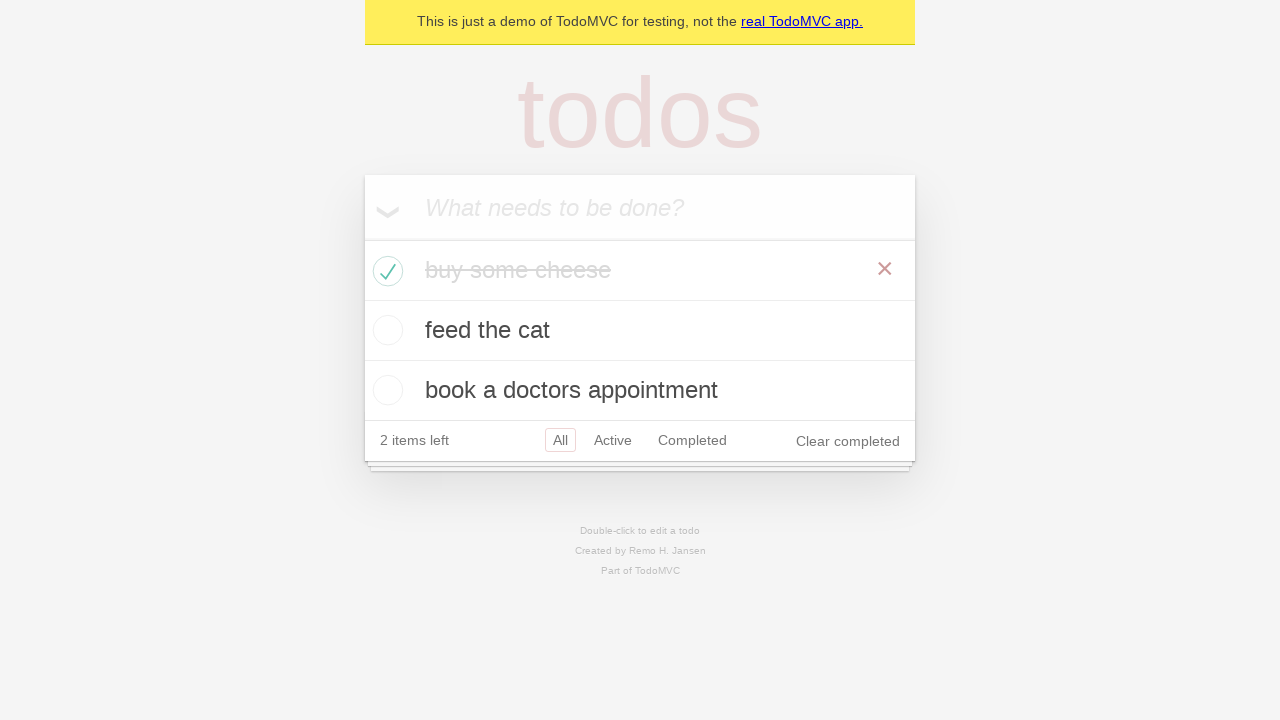